Navigates to an XKCD comic page and modifies the logo dimensions to test visual layout change detection

Starting URL: https://xkcd.com/554/

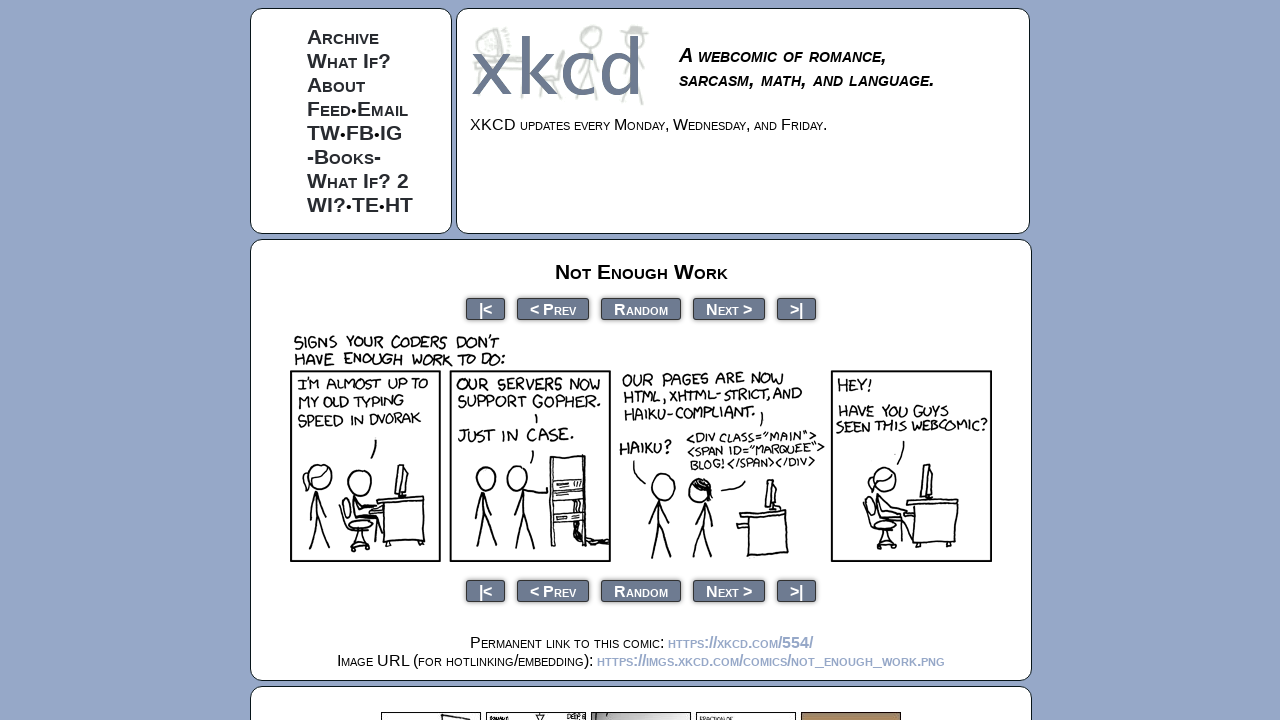

Waited for XKCD logo to load
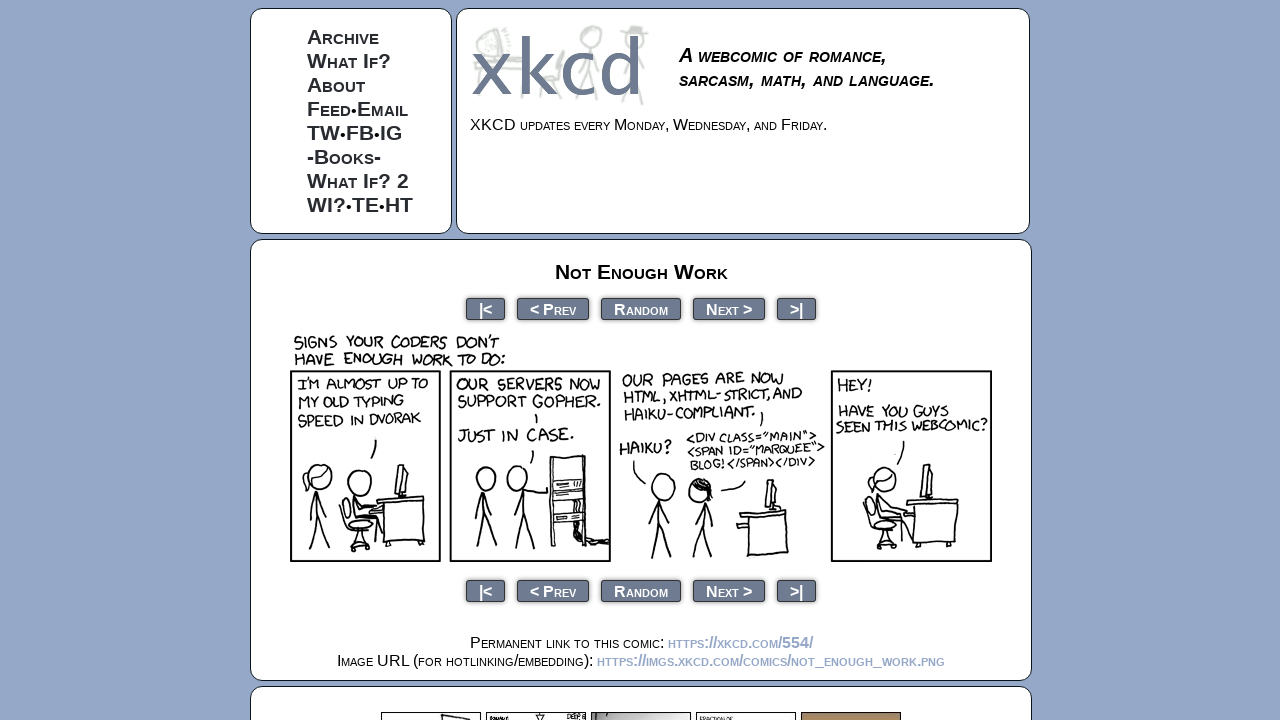

Changed logo height from 83 to 110
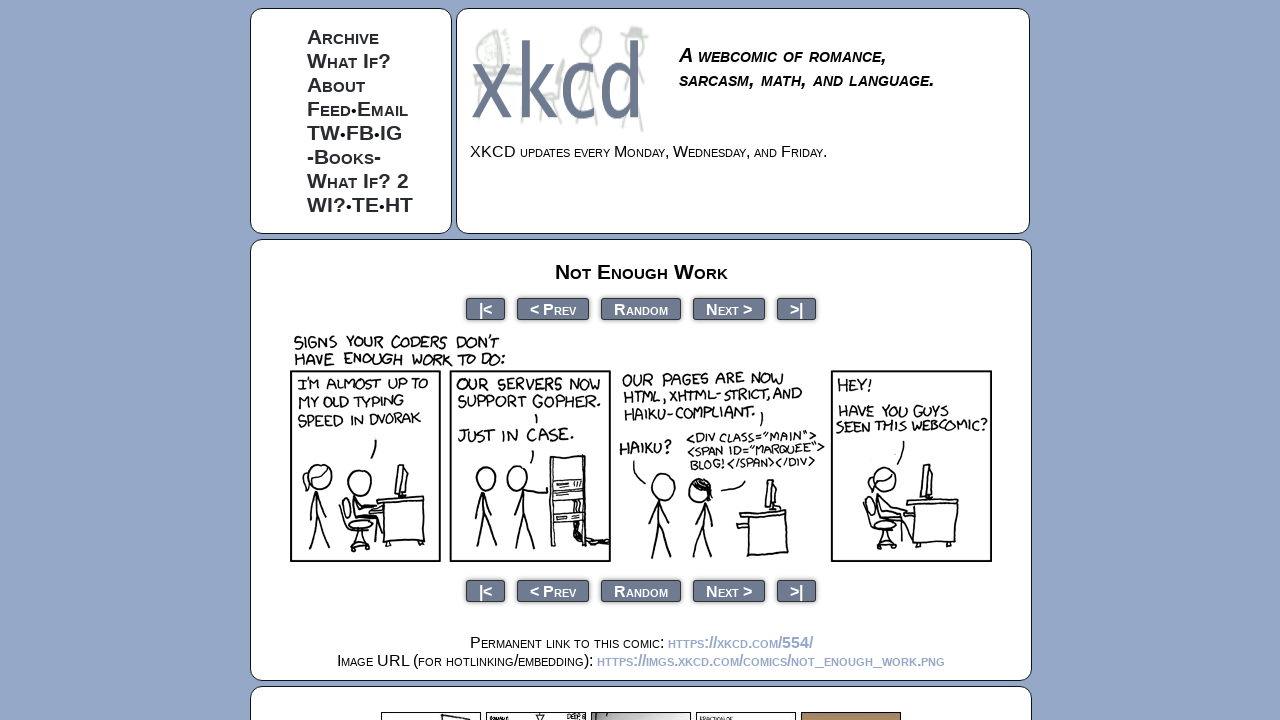

Changed logo width from 185 to 120
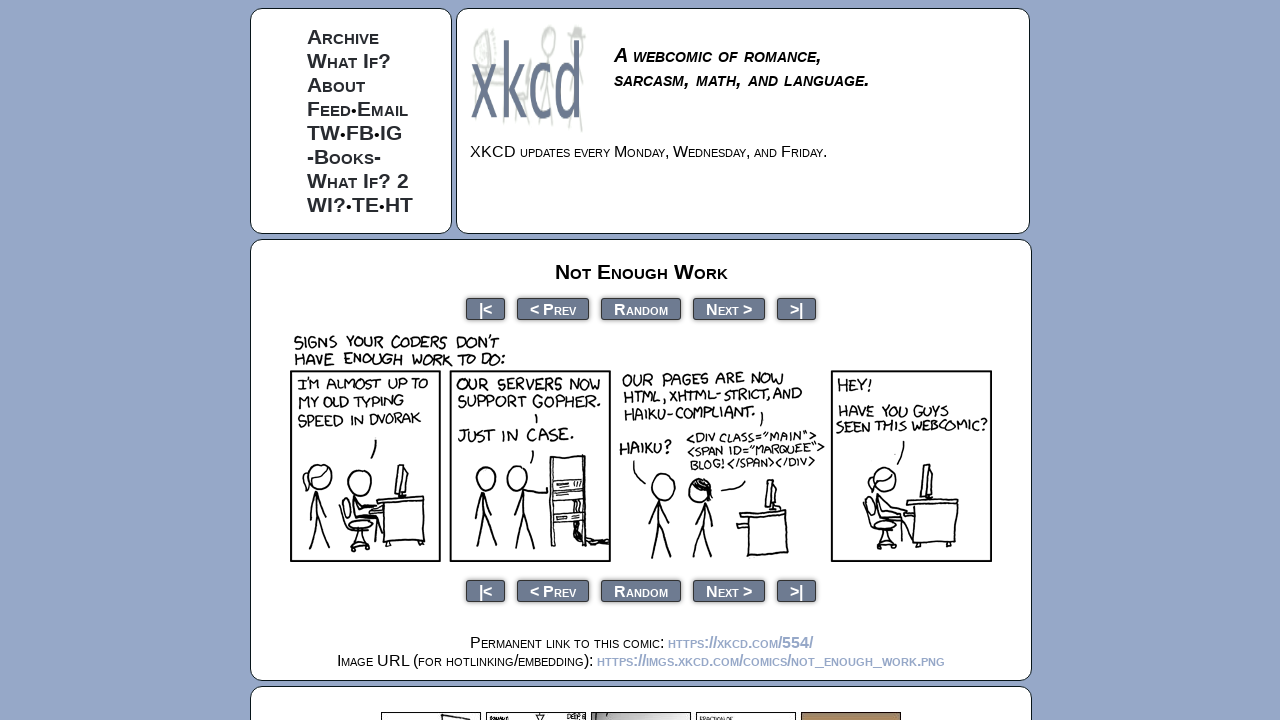

Waited for visual changes to apply
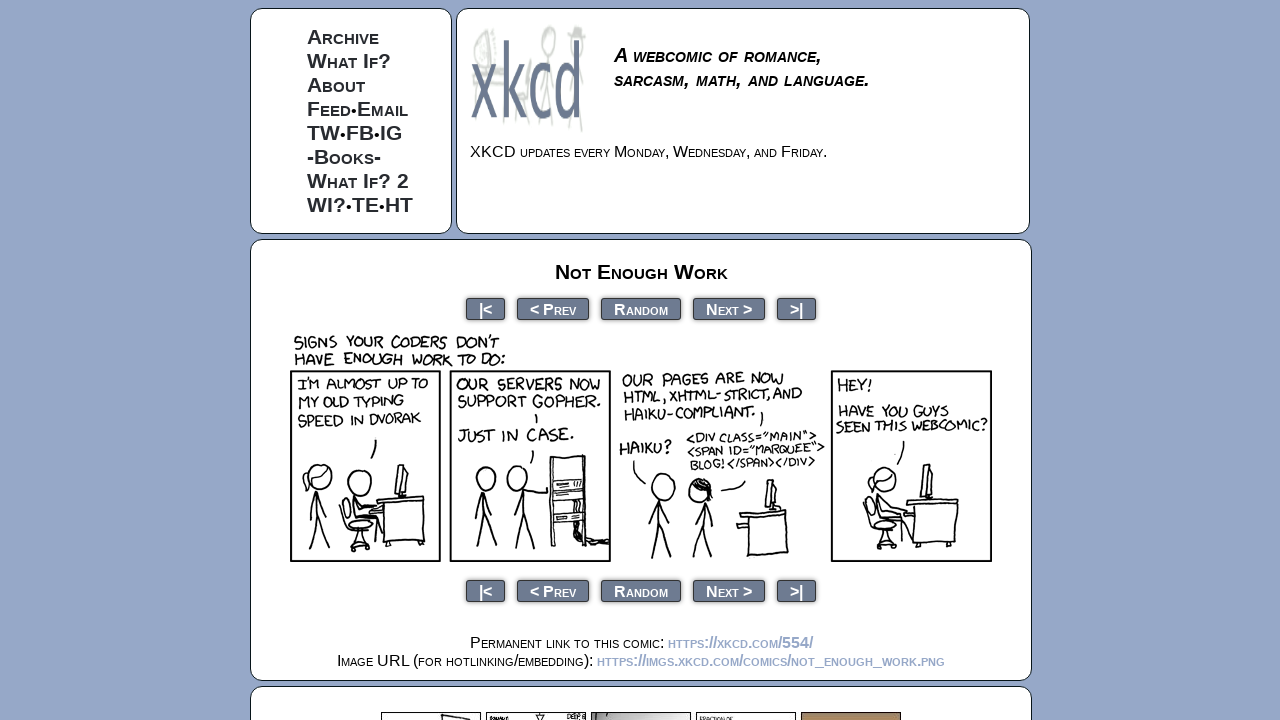

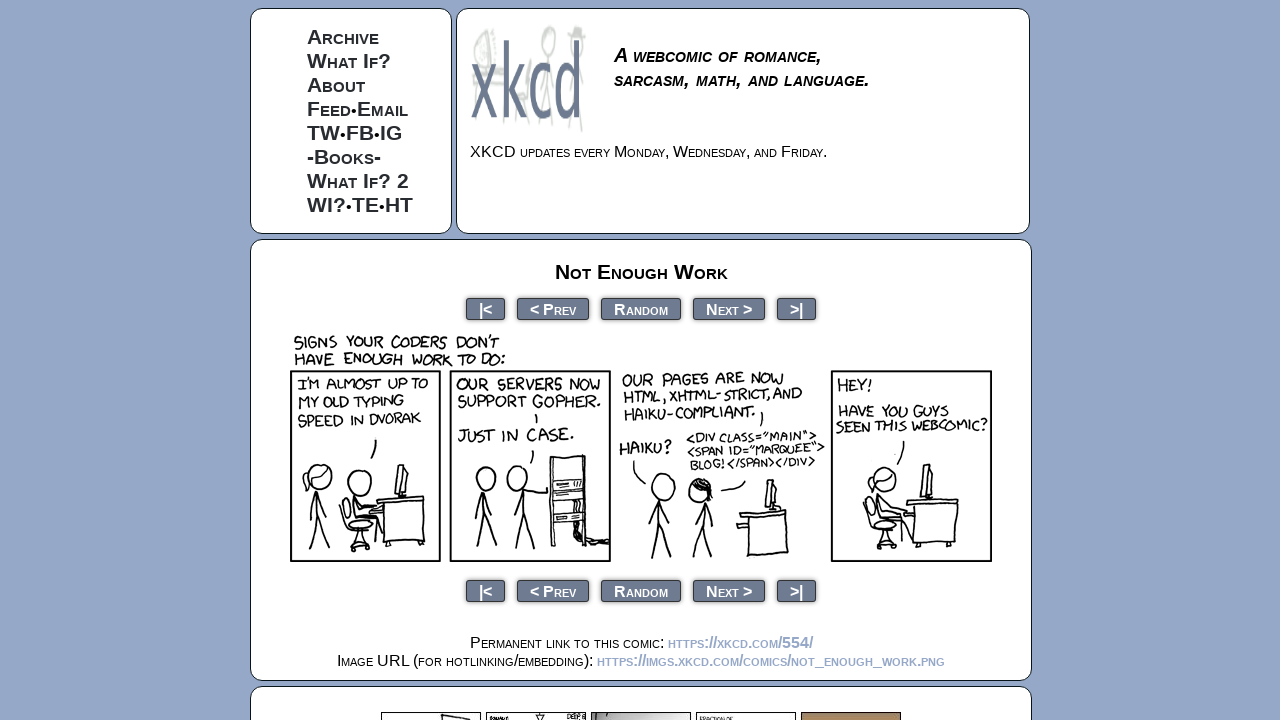